Tests table sorting functionality by clicking the column header and verifying alphabetical order, then paginates through results to find items containing "Rice"

Starting URL: https://rahulshettyacademy.com/seleniumPractise/#/offers

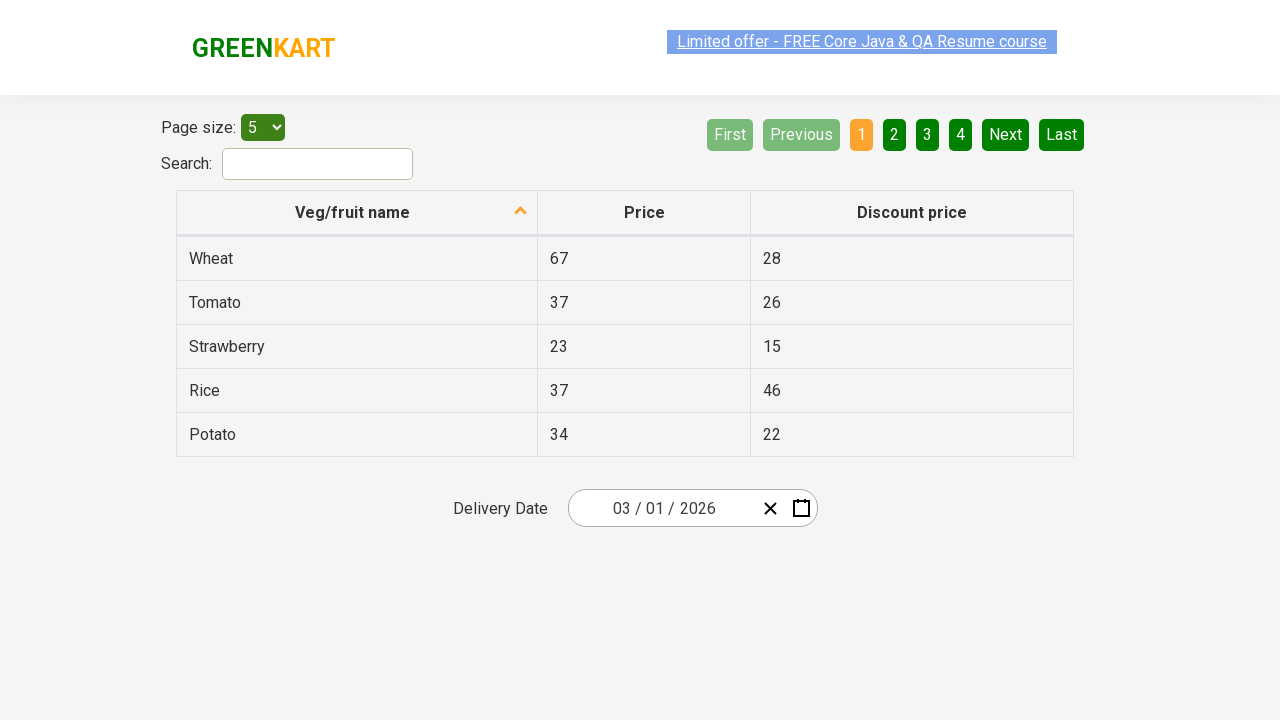

Clicked first column header to sort table at (357, 213) on xpath=//tr/th[1]
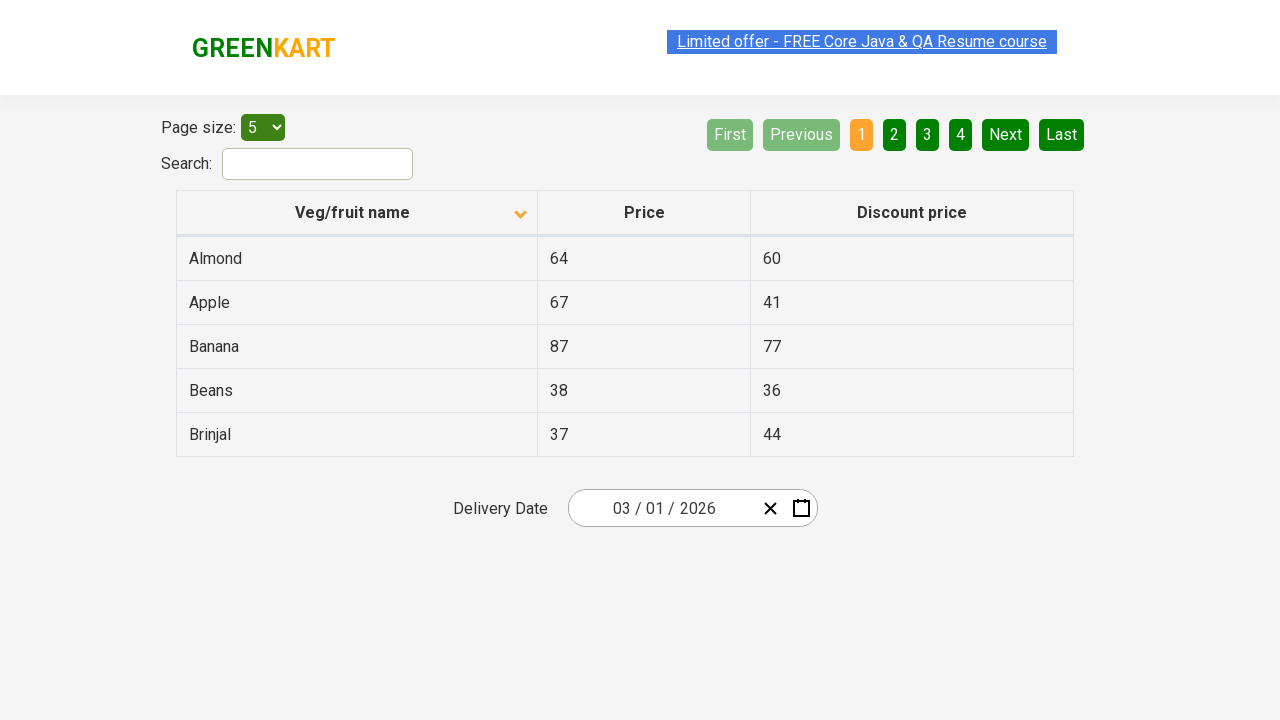

Waited for table rows to load
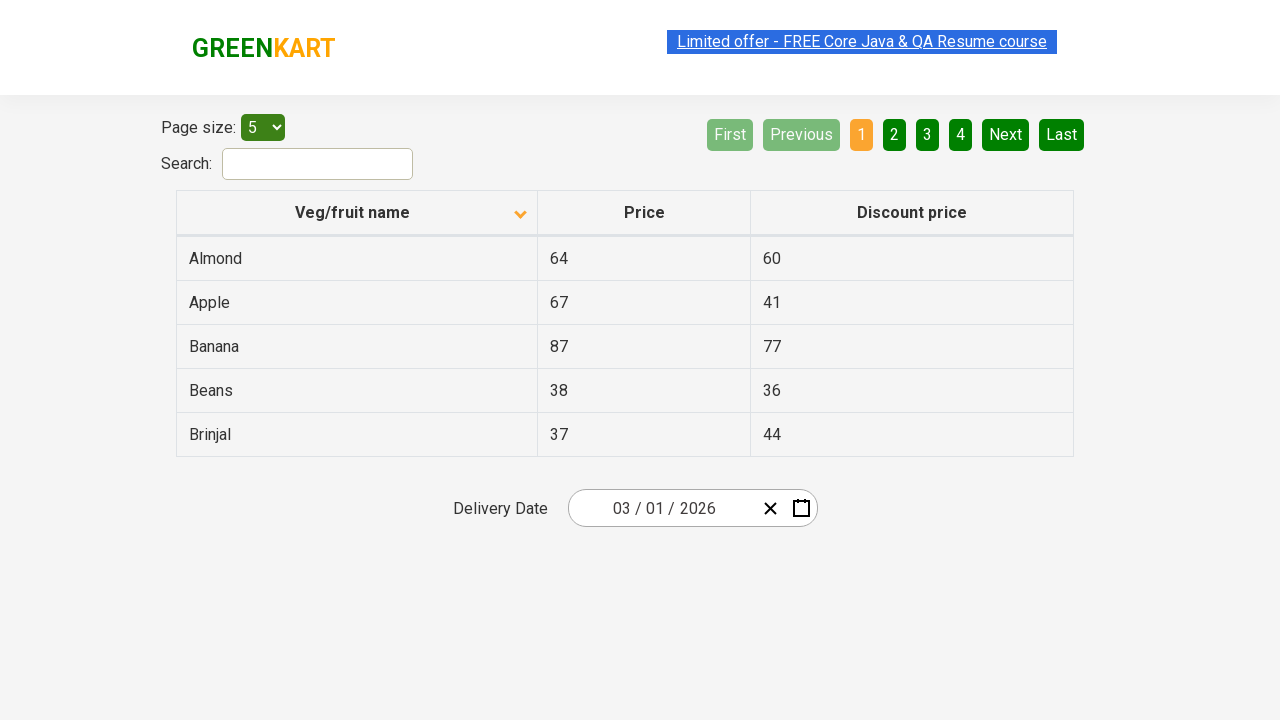

Retrieved all items from first column
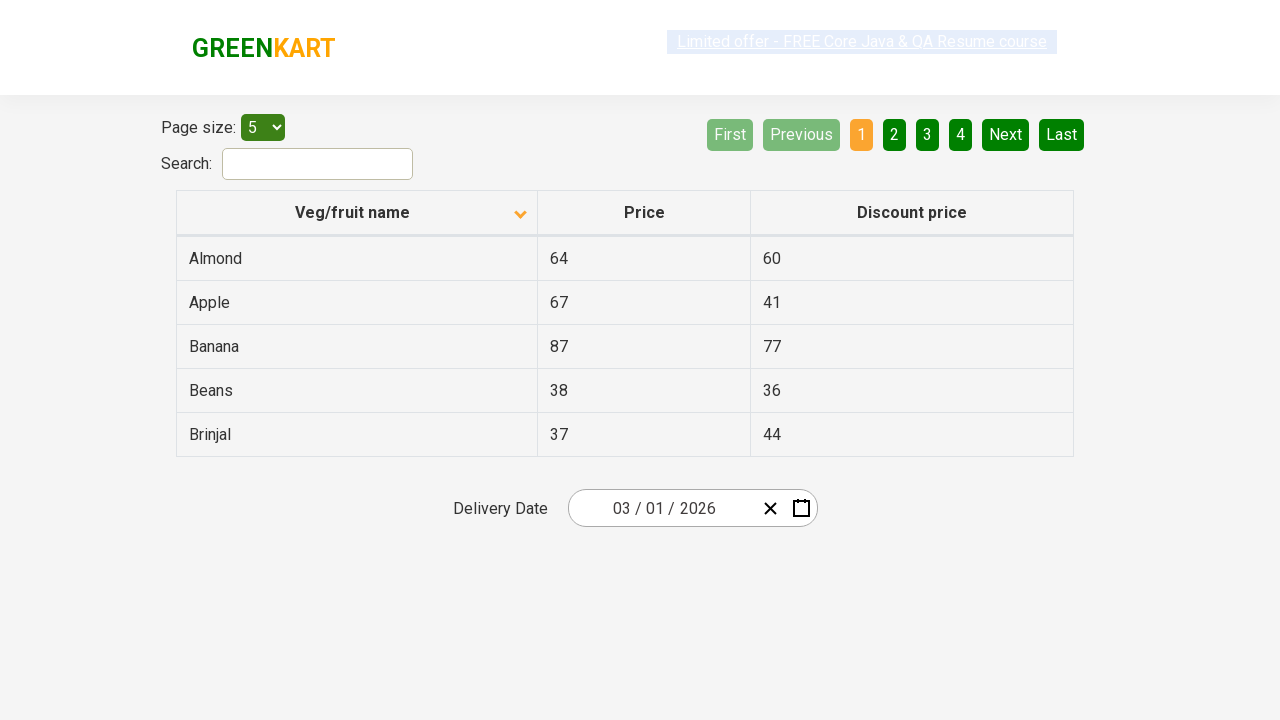

Created sorted copy of items for verification
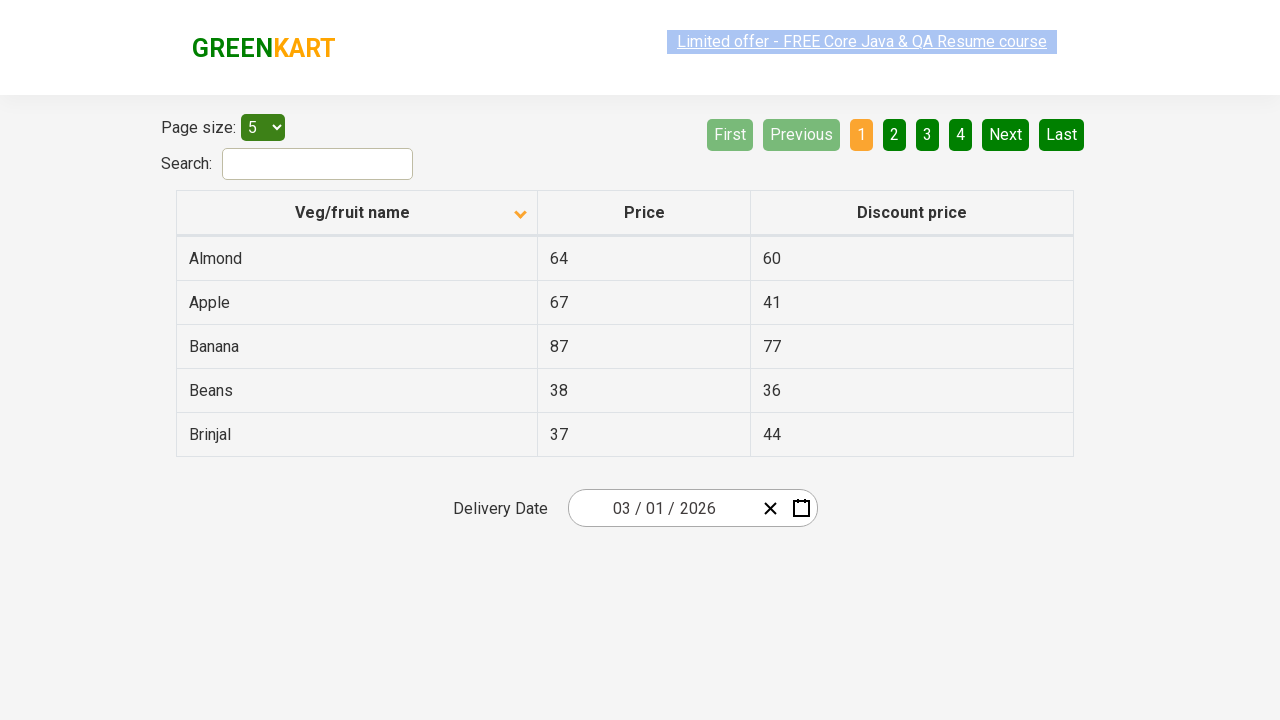

Verified table items are sorted alphabetically
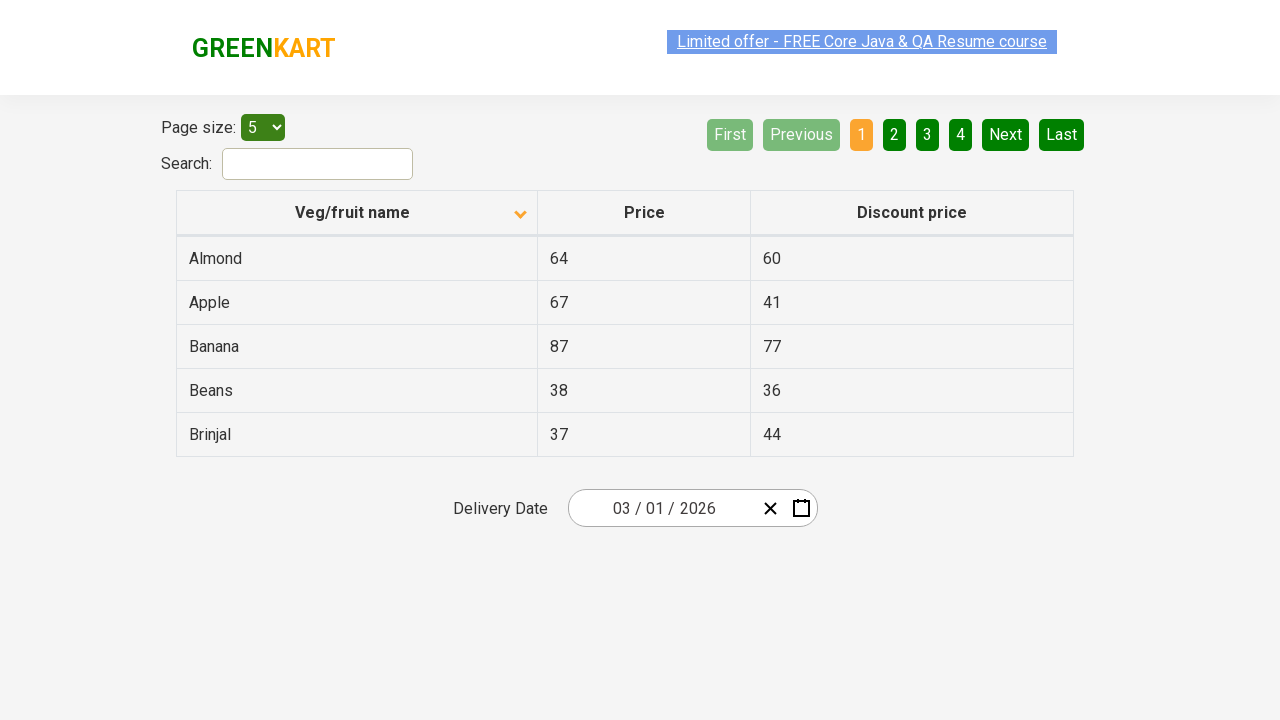

Retrieved items from current page
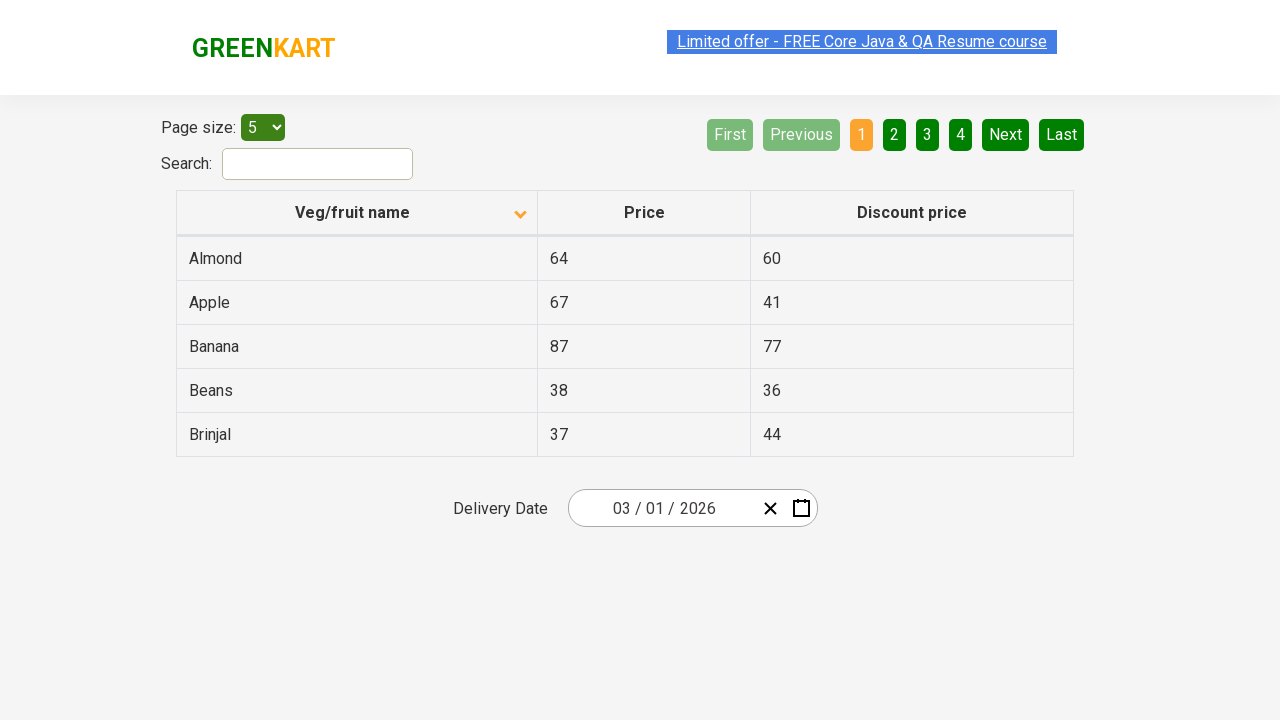

Filtered items containing 'Rice': found 0 items
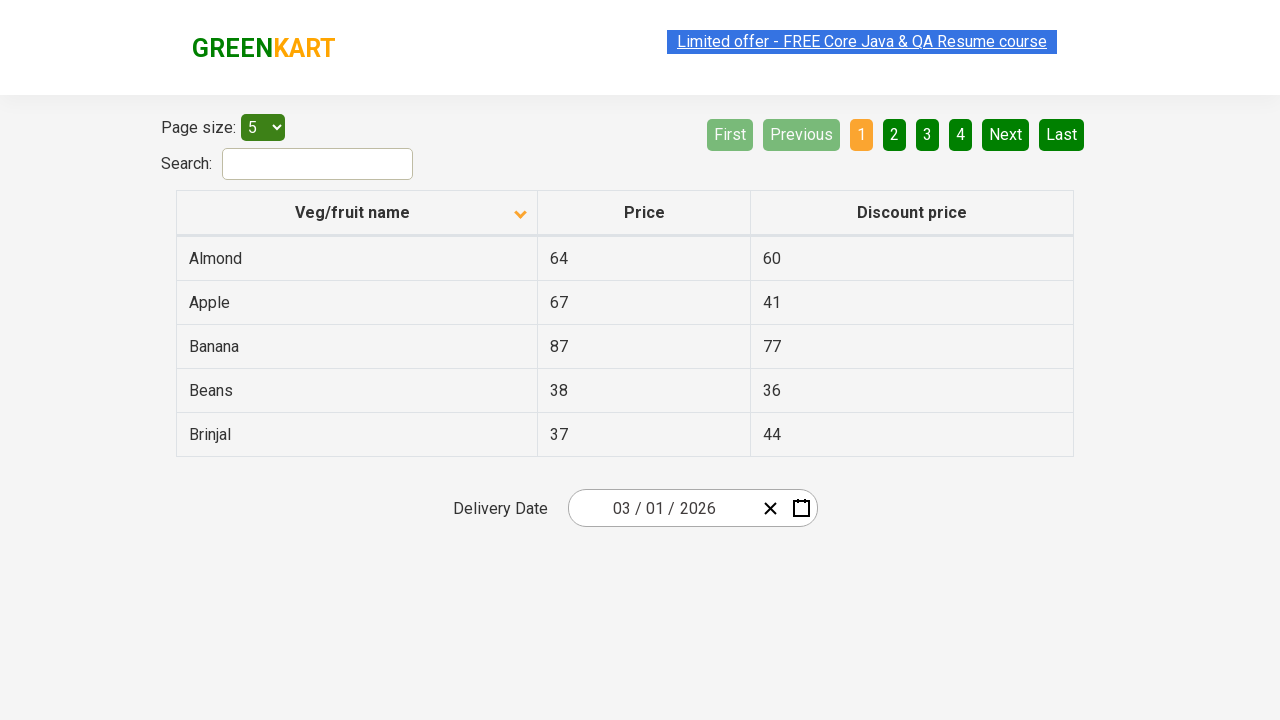

Clicked next page button to continue pagination at (1006, 134) on [aria-label='Next']
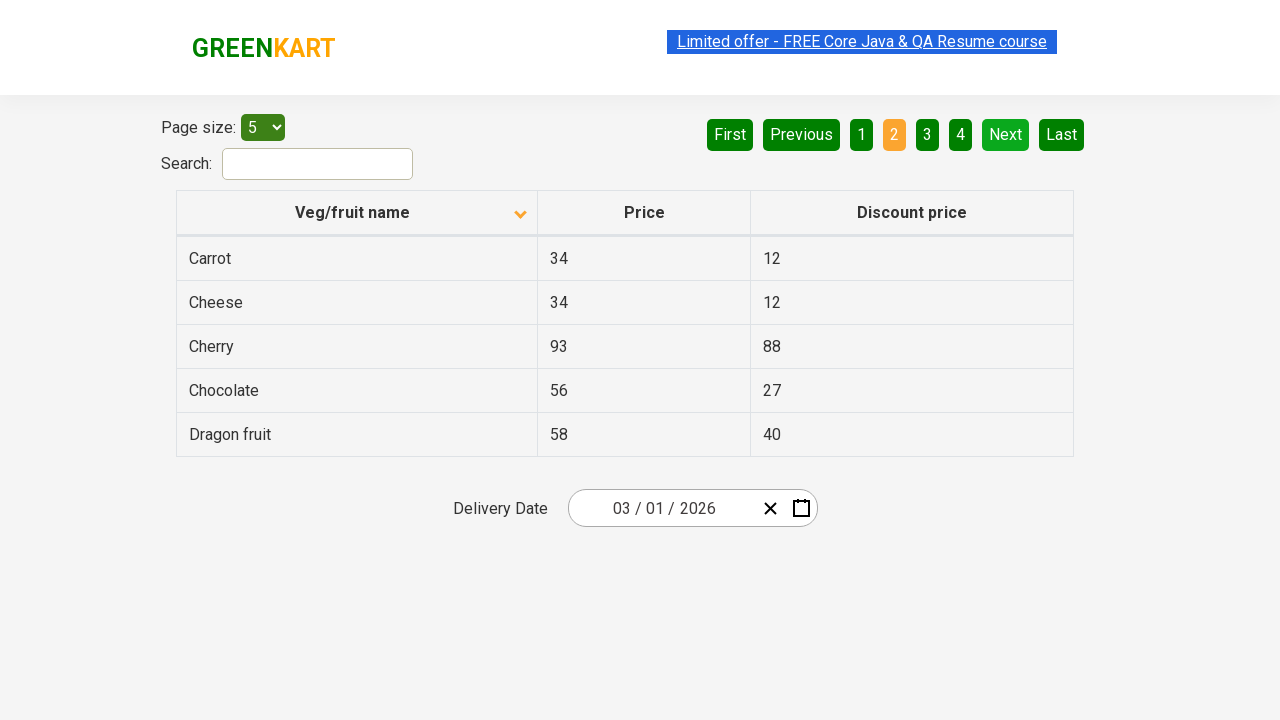

Waited for next page content to load
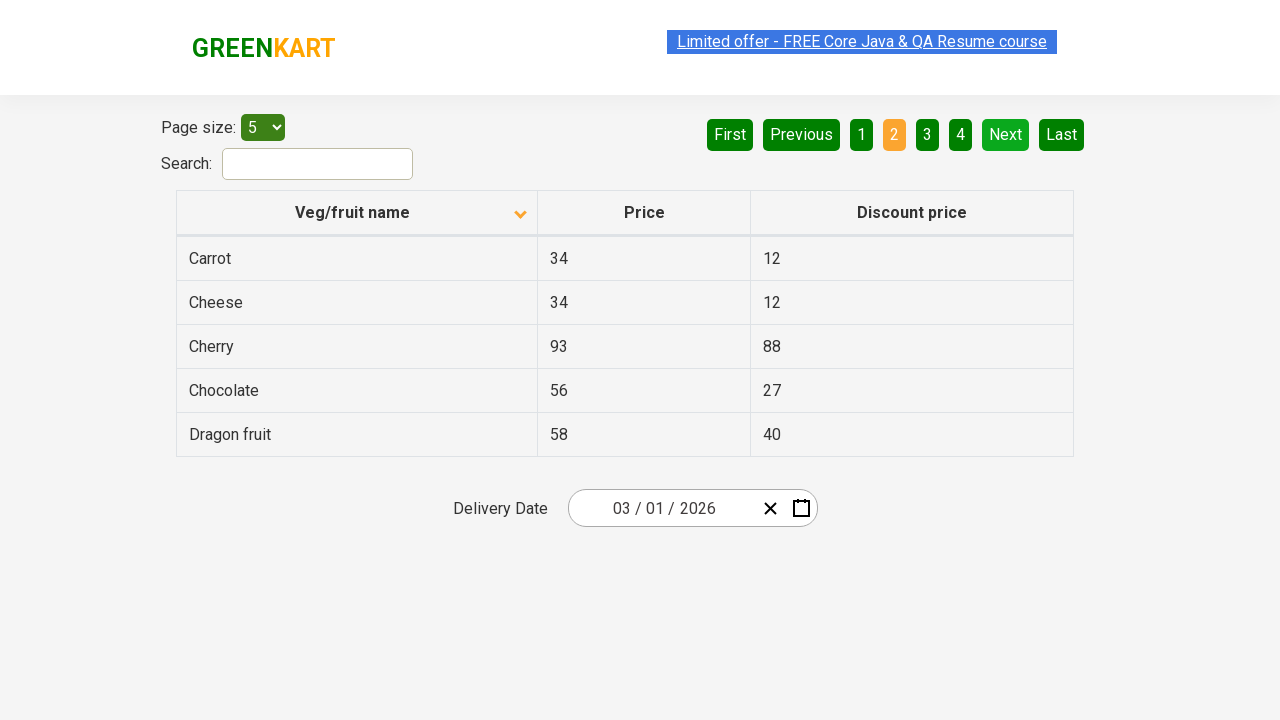

Retrieved items from current page
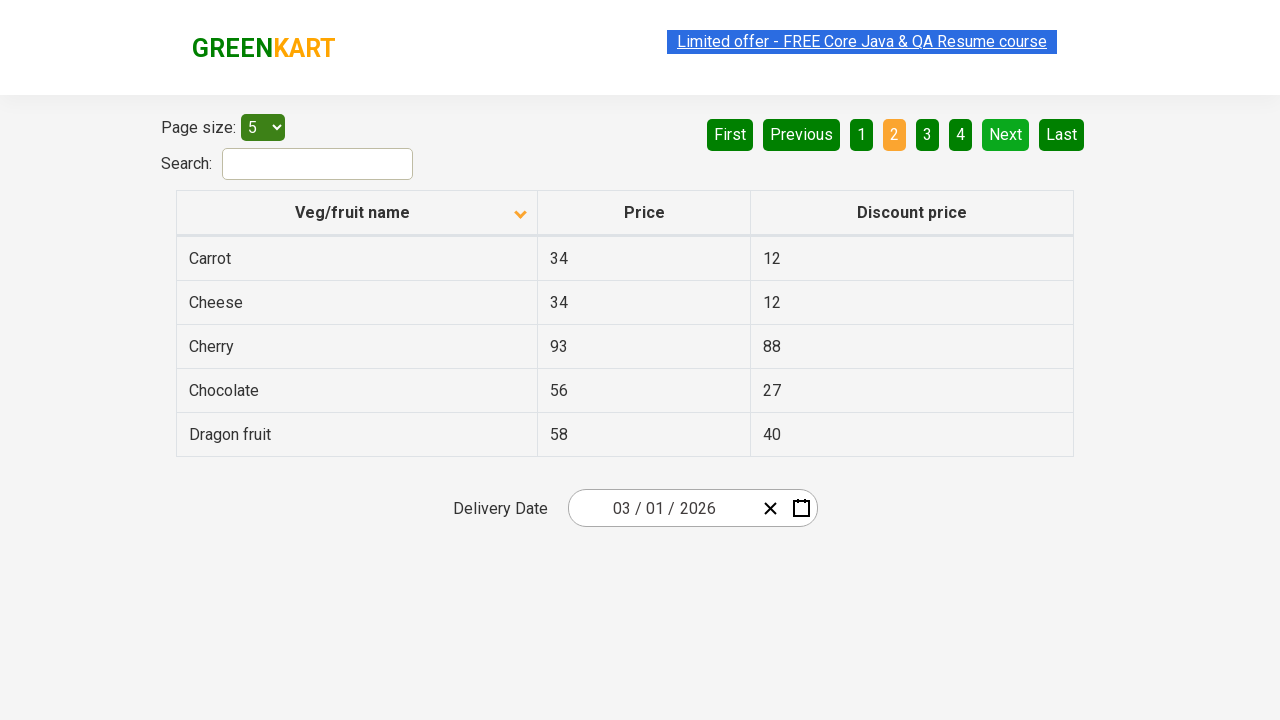

Filtered items containing 'Rice': found 0 items
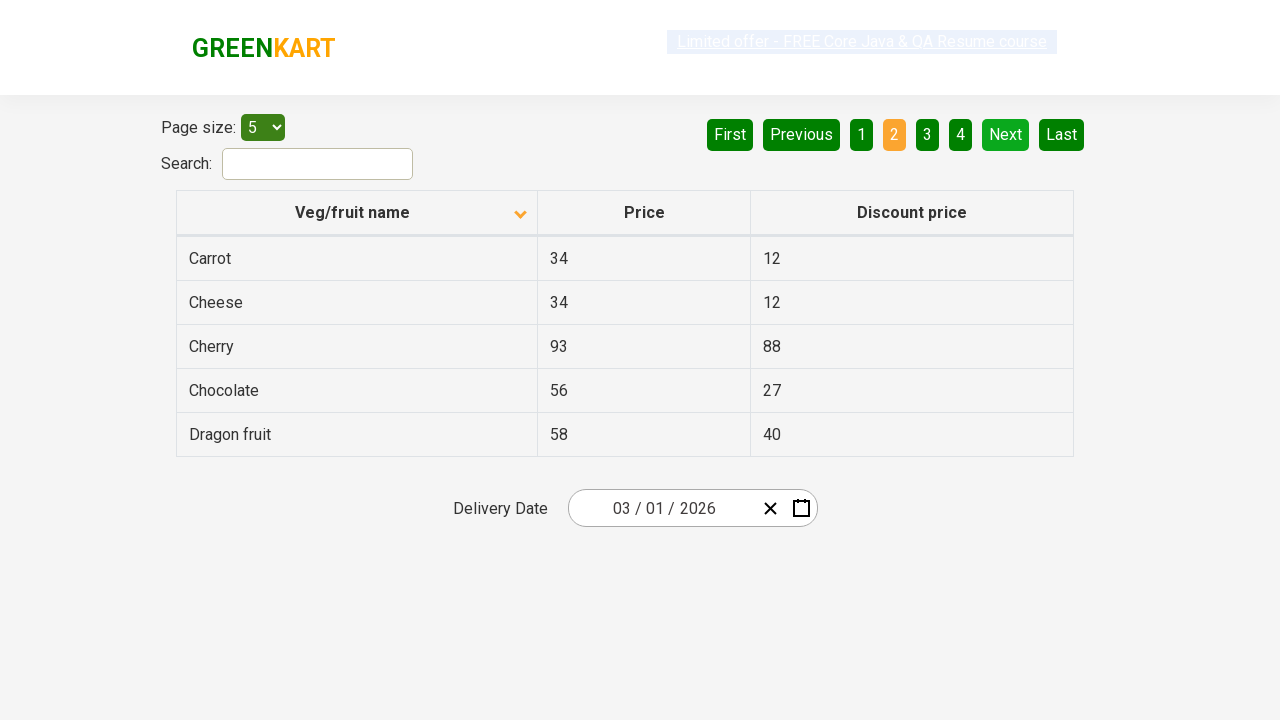

Clicked next page button to continue pagination at (1006, 134) on [aria-label='Next']
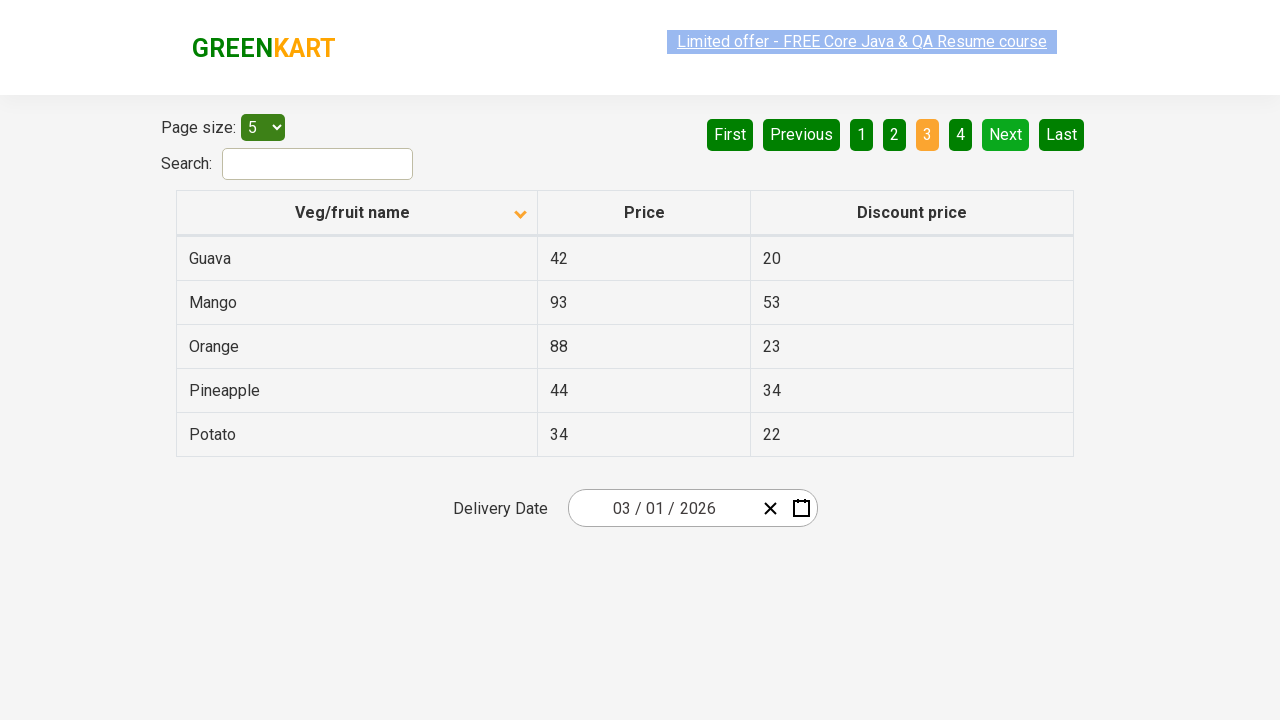

Waited for next page content to load
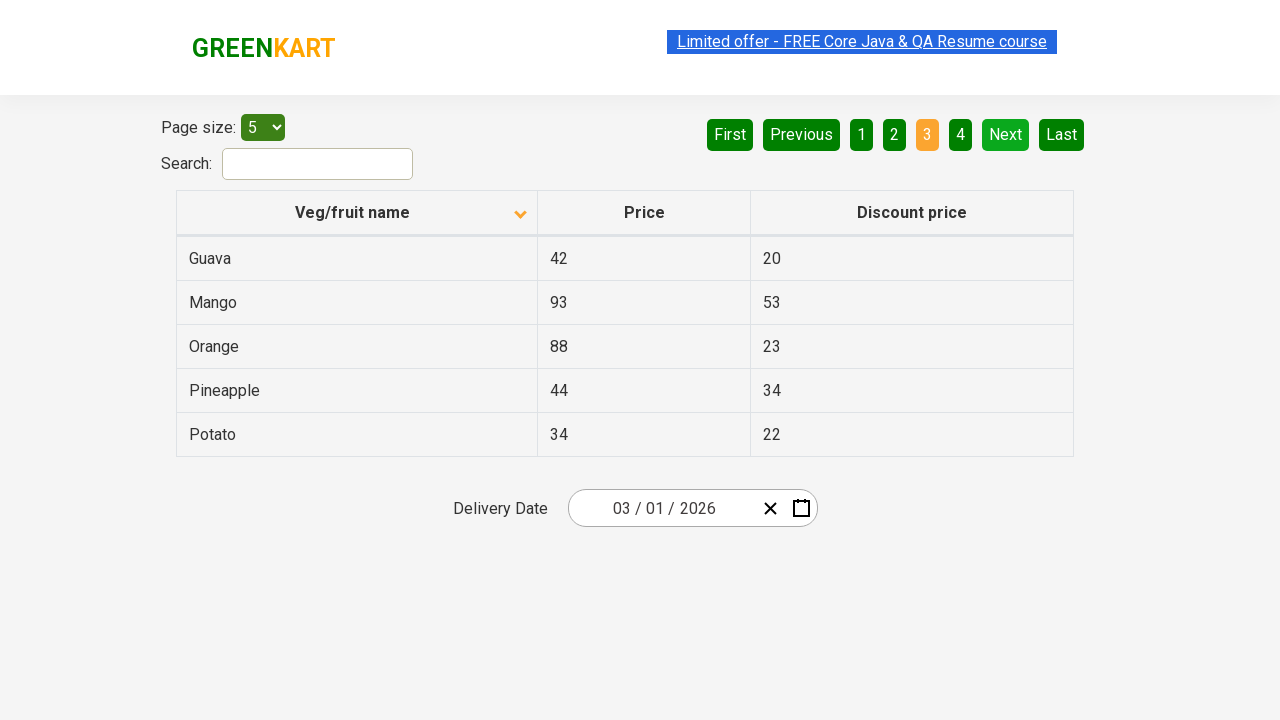

Retrieved items from current page
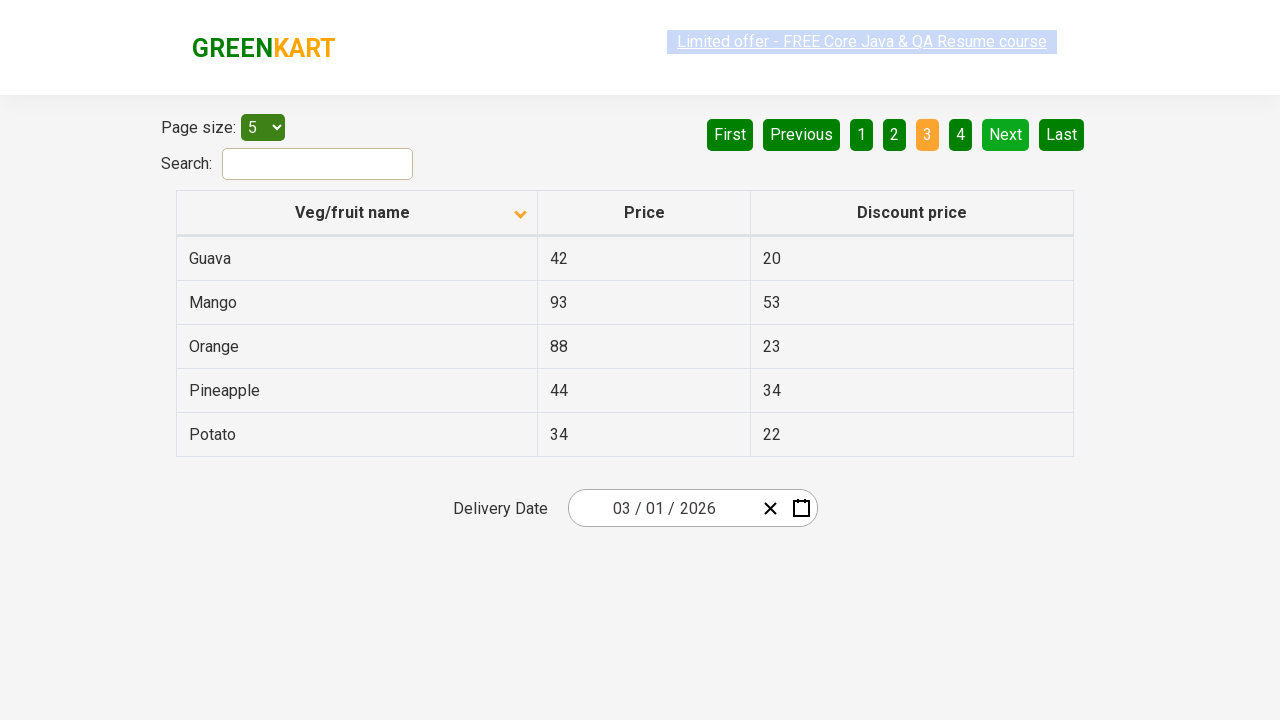

Filtered items containing 'Rice': found 0 items
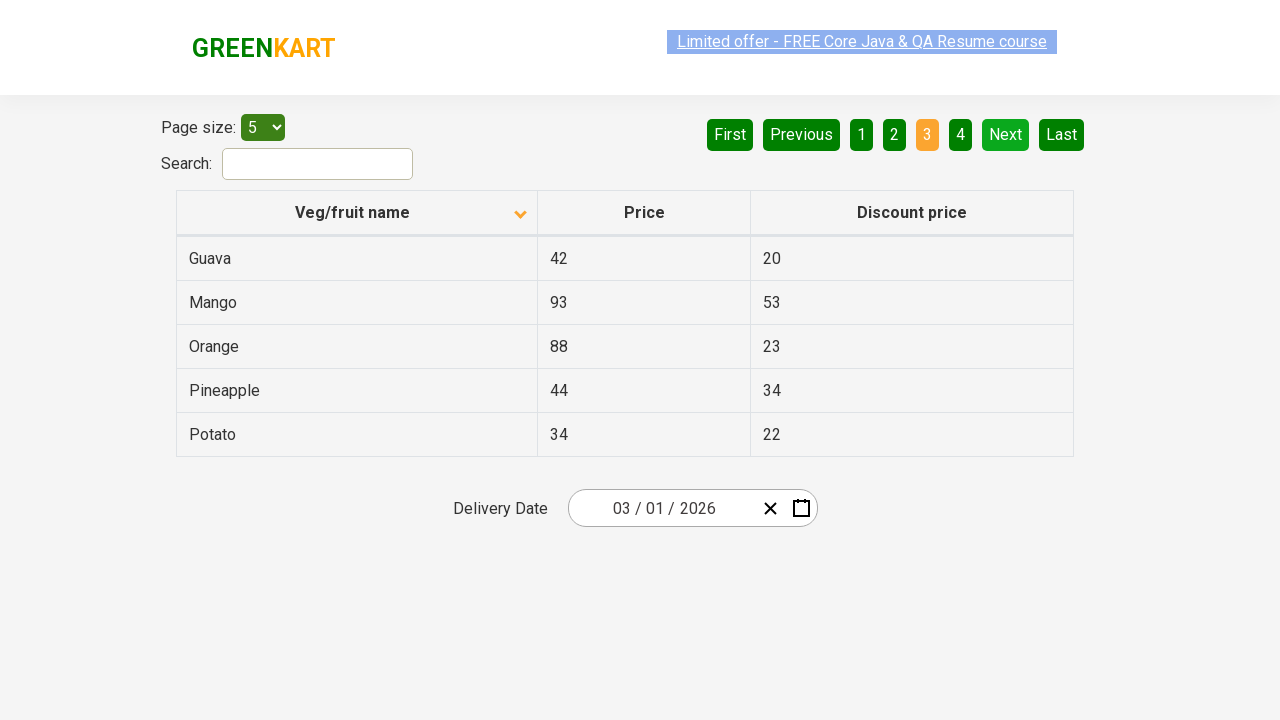

Clicked next page button to continue pagination at (1006, 134) on [aria-label='Next']
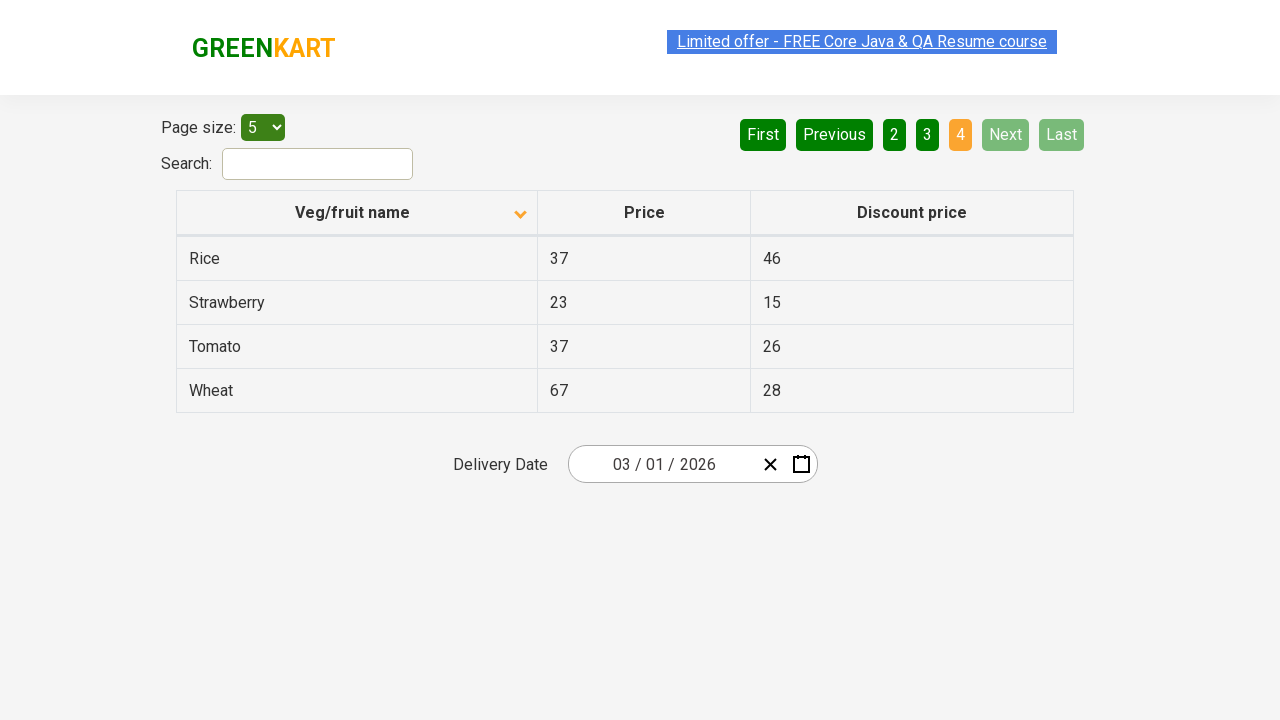

Waited for next page content to load
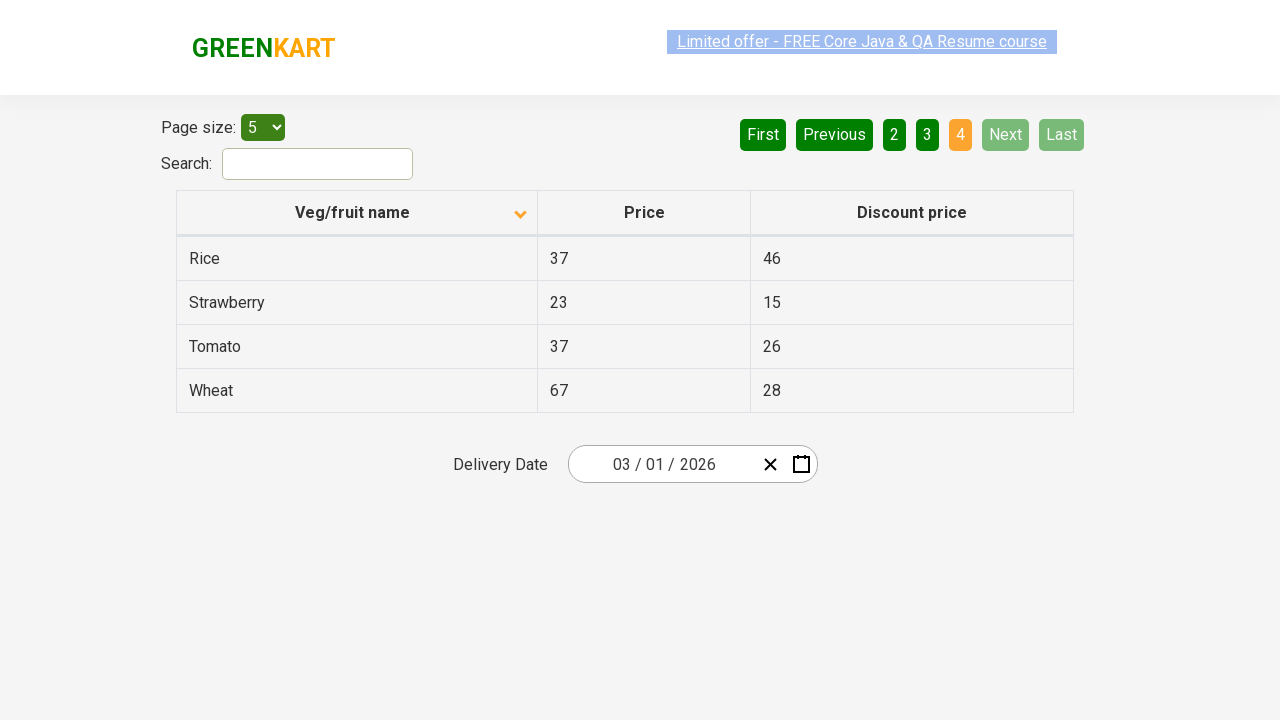

Retrieved items from current page
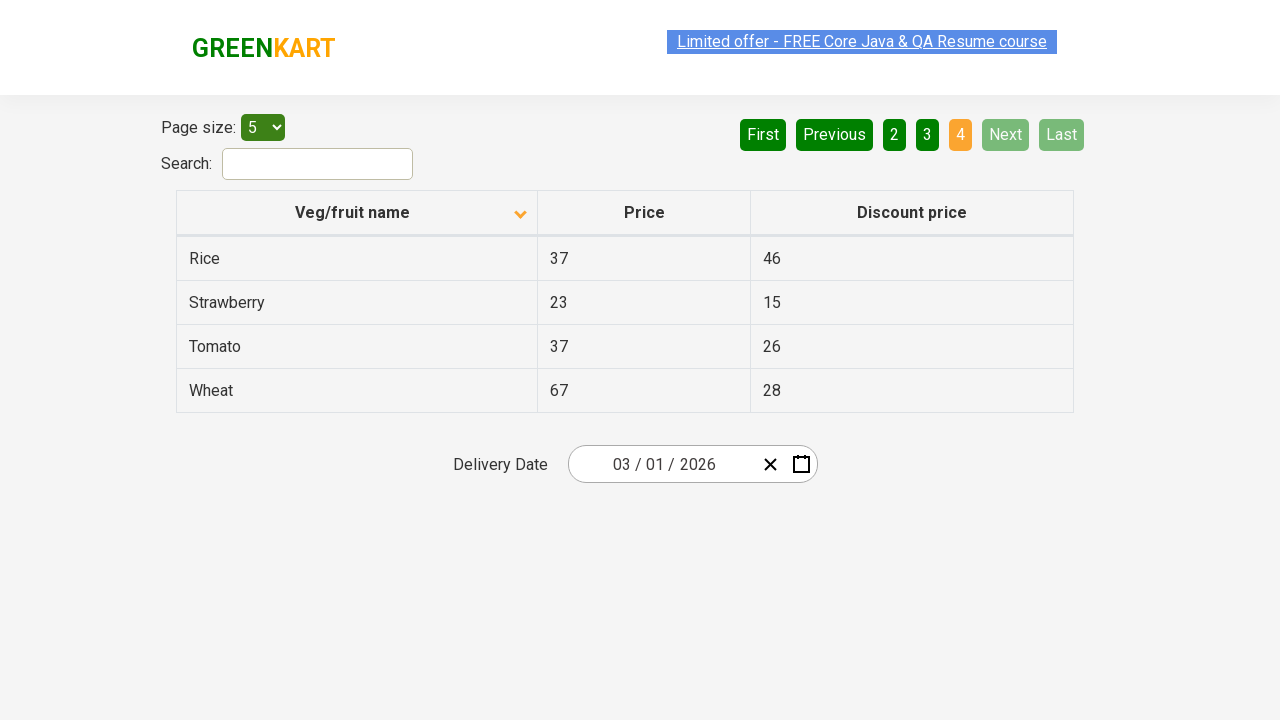

Filtered items containing 'Rice': found 1 items
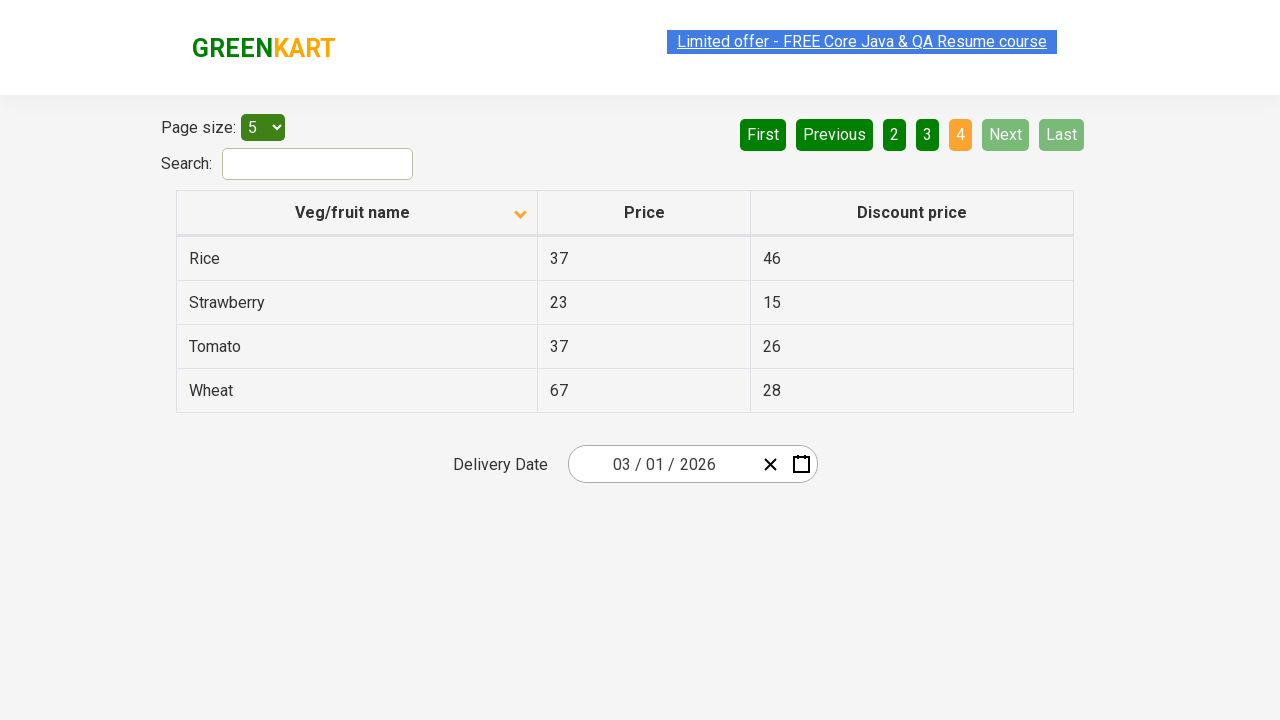

Found items containing 'Rice'
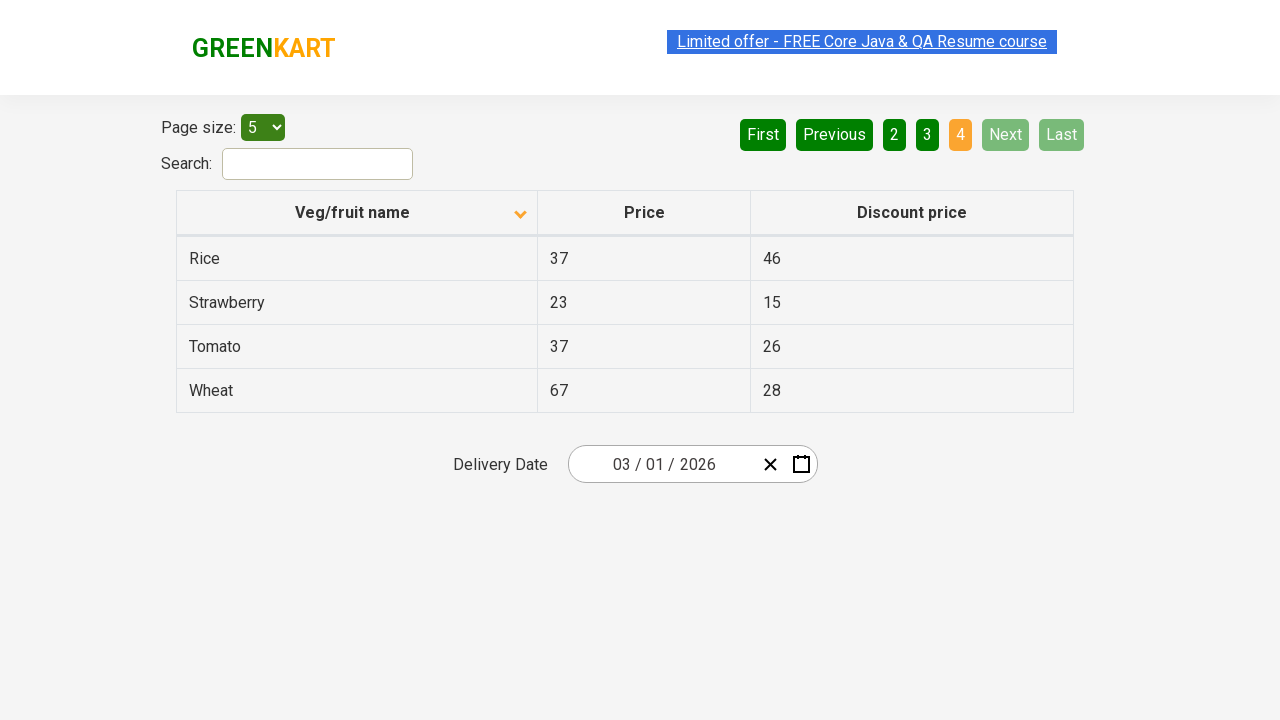

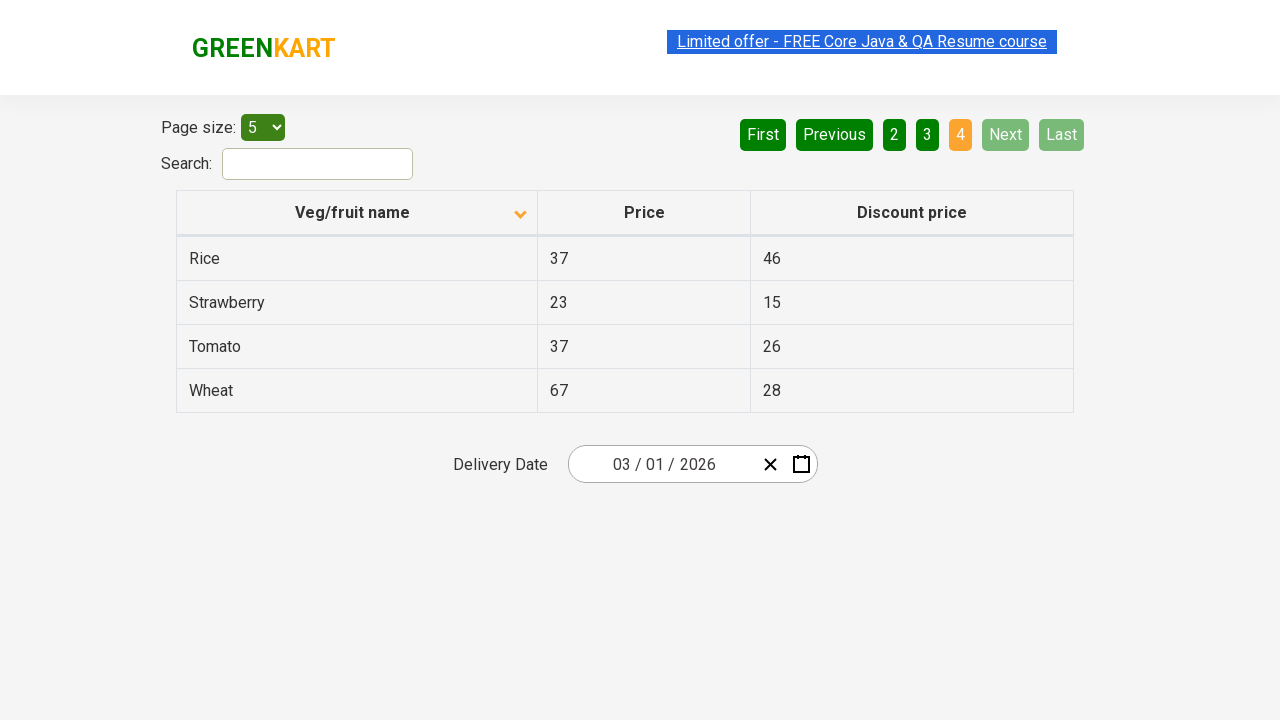